Tests mouse and keyboard operations by entering text in the first name field, selecting it via double-click, copying it with Ctrl+C, and pasting it into the last name field with Ctrl+V.

Starting URL: http://demo.automationtesting.in/Register.html

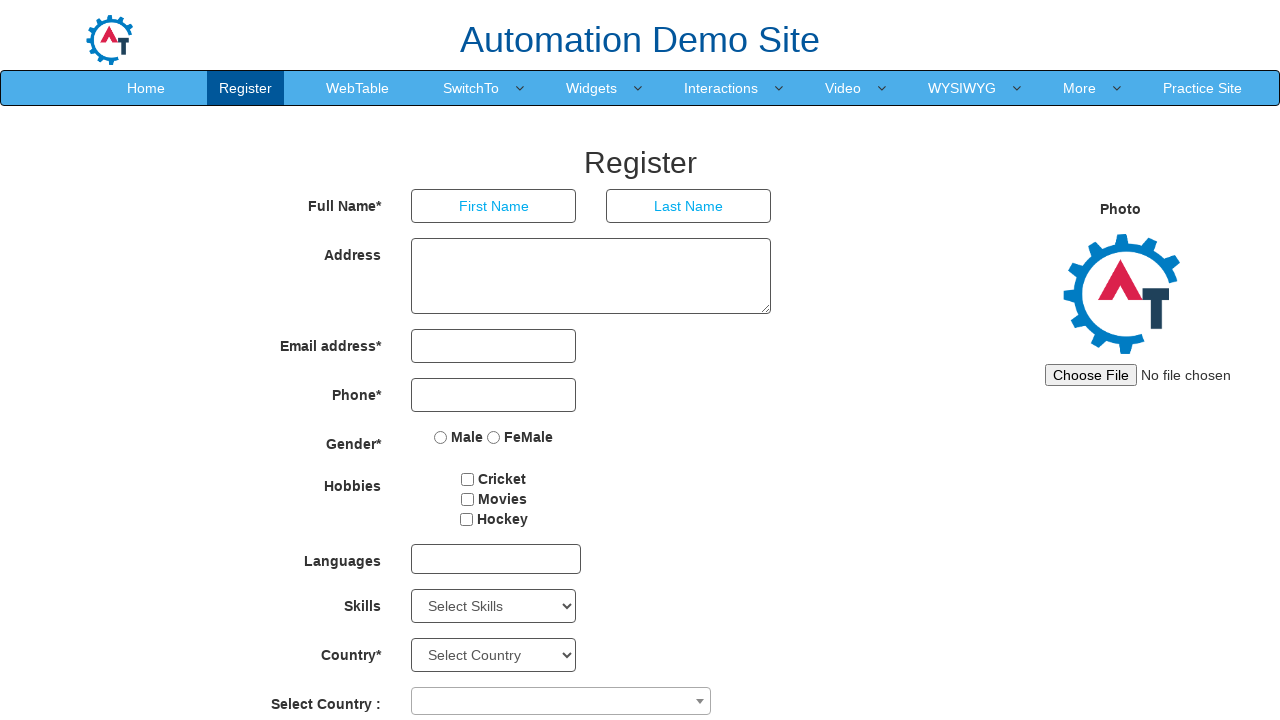

Filled first name field with 'admin' on input[placeholder='First Name']
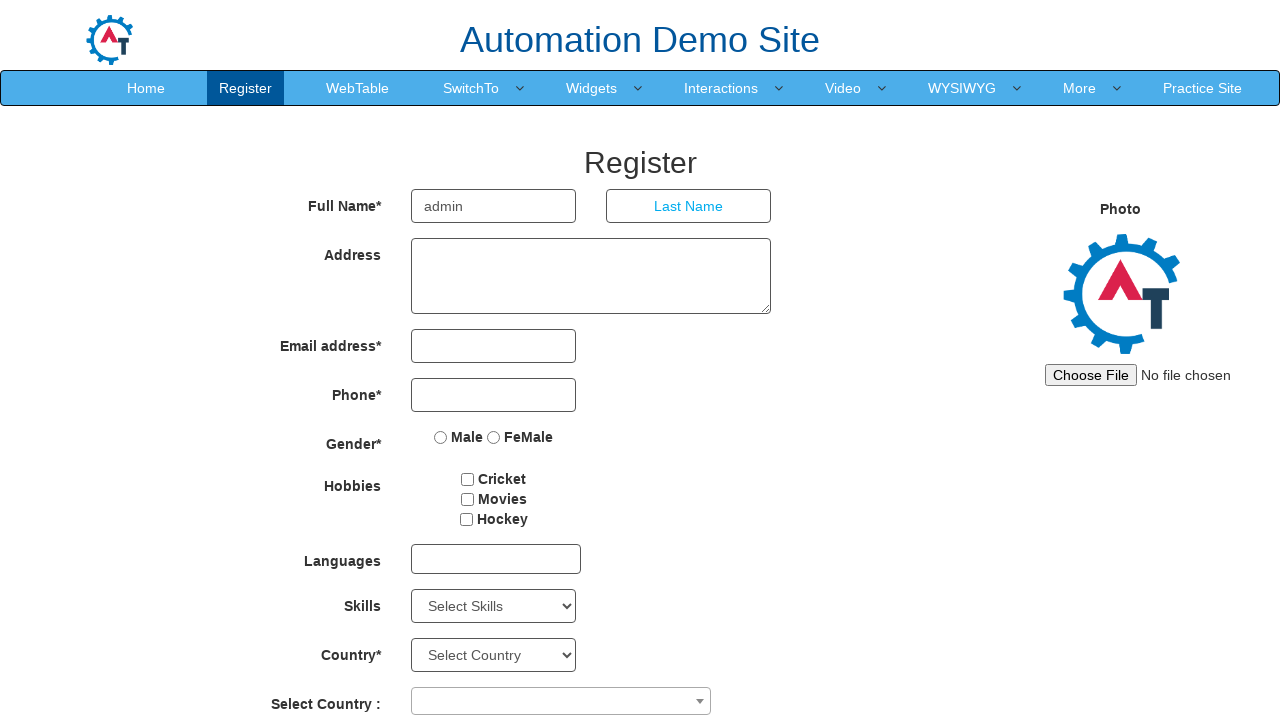

Double-clicked first name field to select all text at (494, 206) on input[placeholder='First Name']
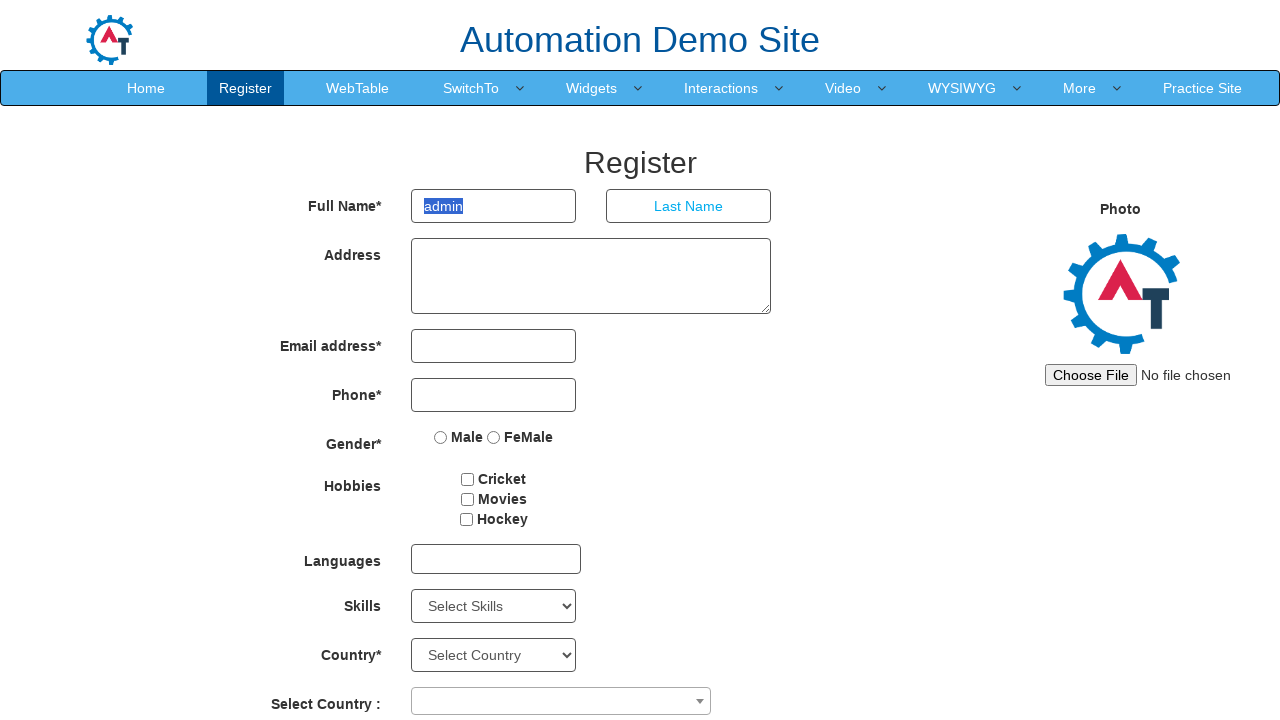

Copied selected text from first name field using Ctrl+C
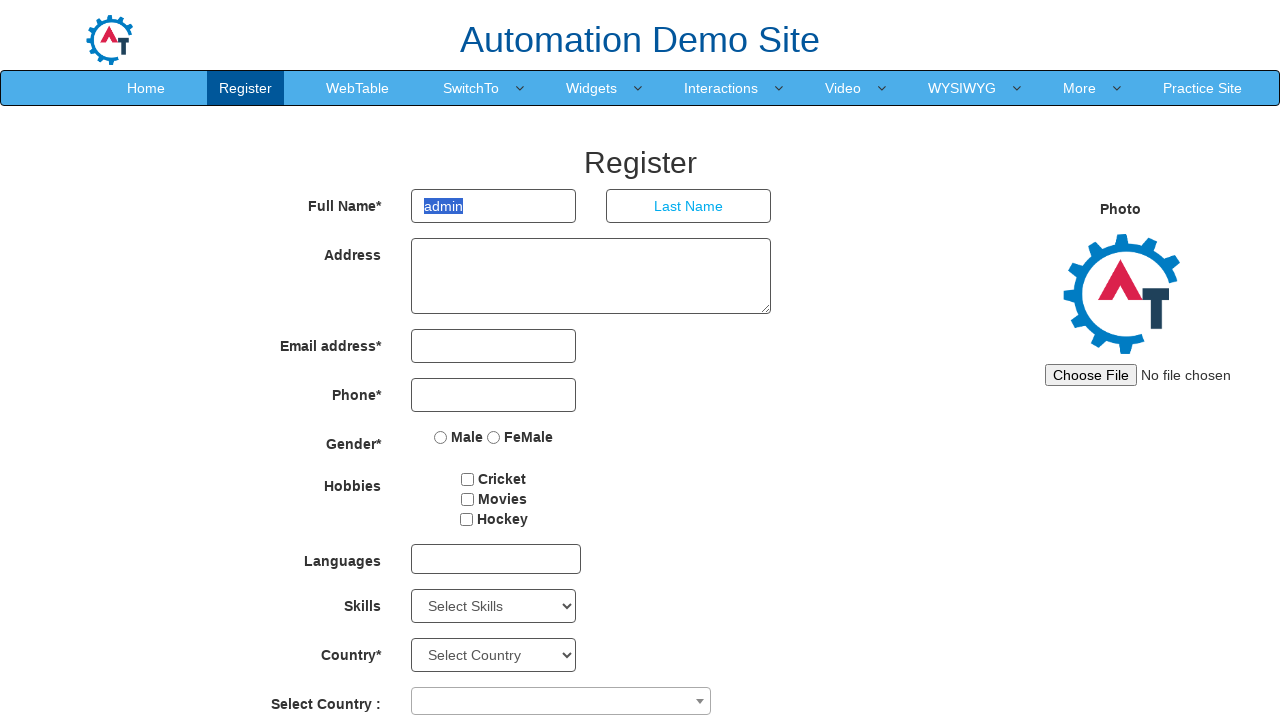

Clicked on last name field at (689, 206) on input[placeholder='Last Name']
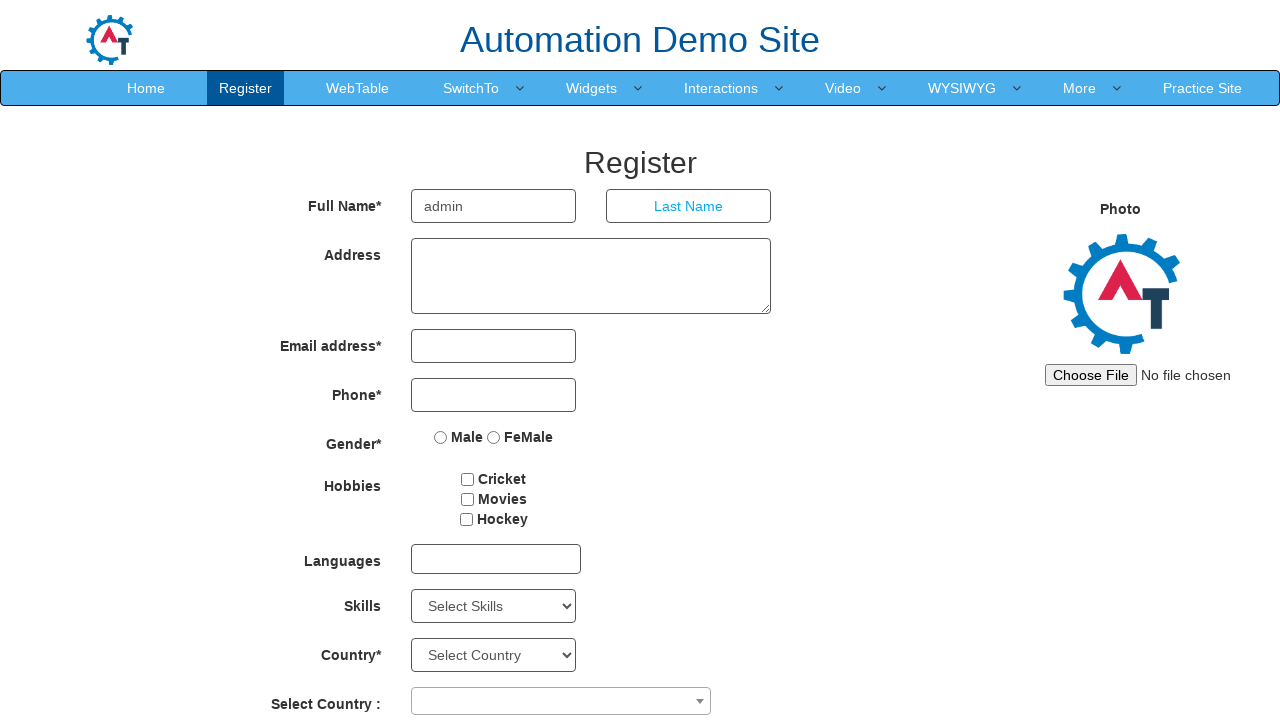

Pasted copied text into last name field using Ctrl+V
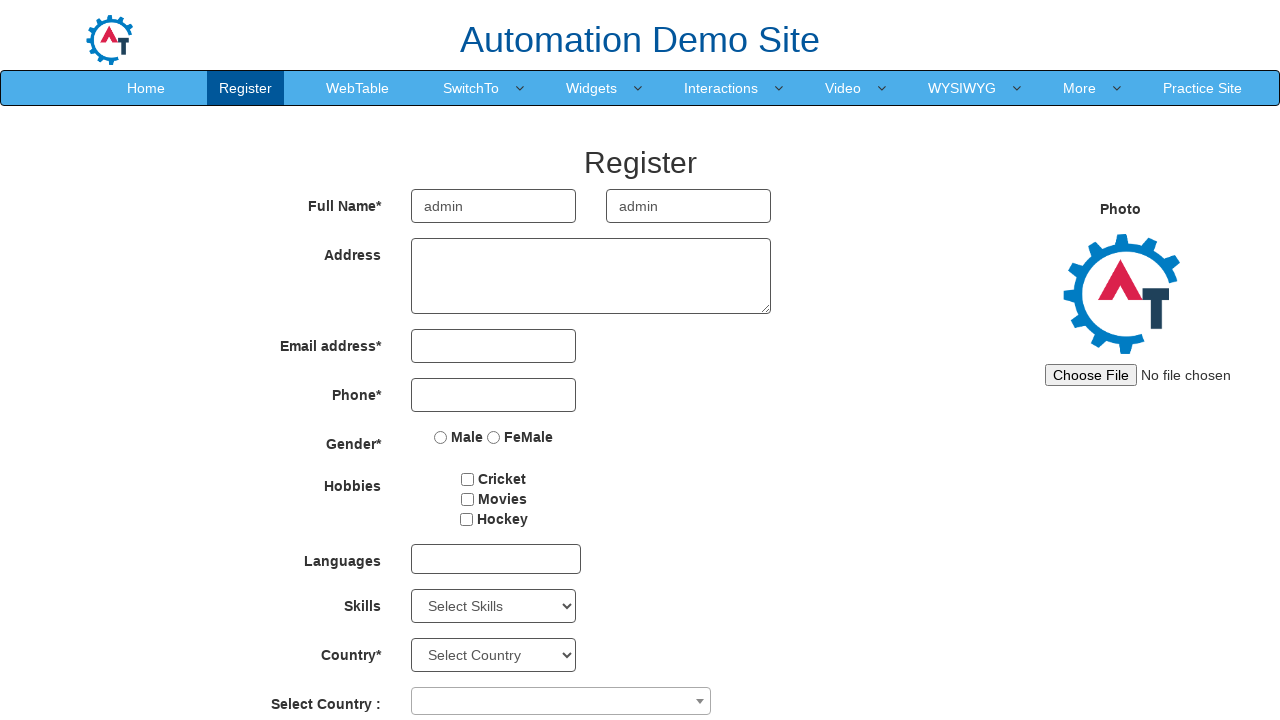

Waited 500ms for paste operation to complete
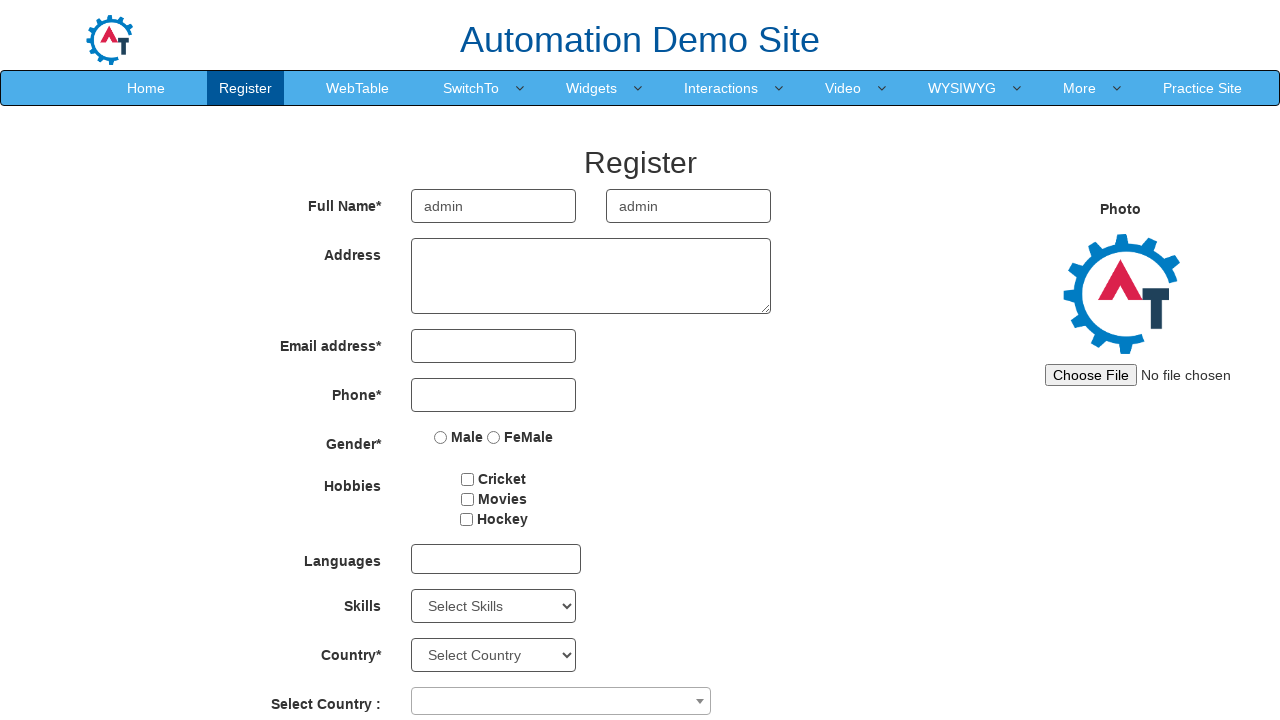

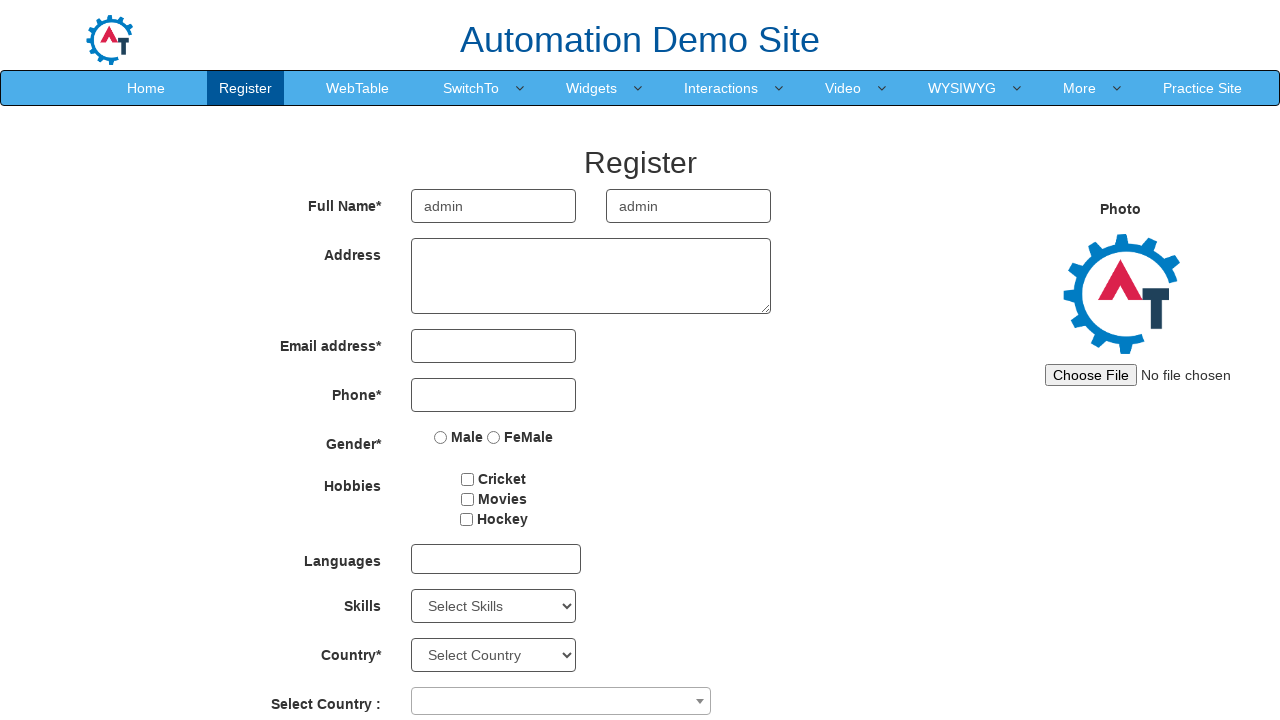